Tests dynamic controls functionality by toggling a text field from disabled to enabled state, then typing text into it

Starting URL: https://training-support.net/webelements/dynamic-controls

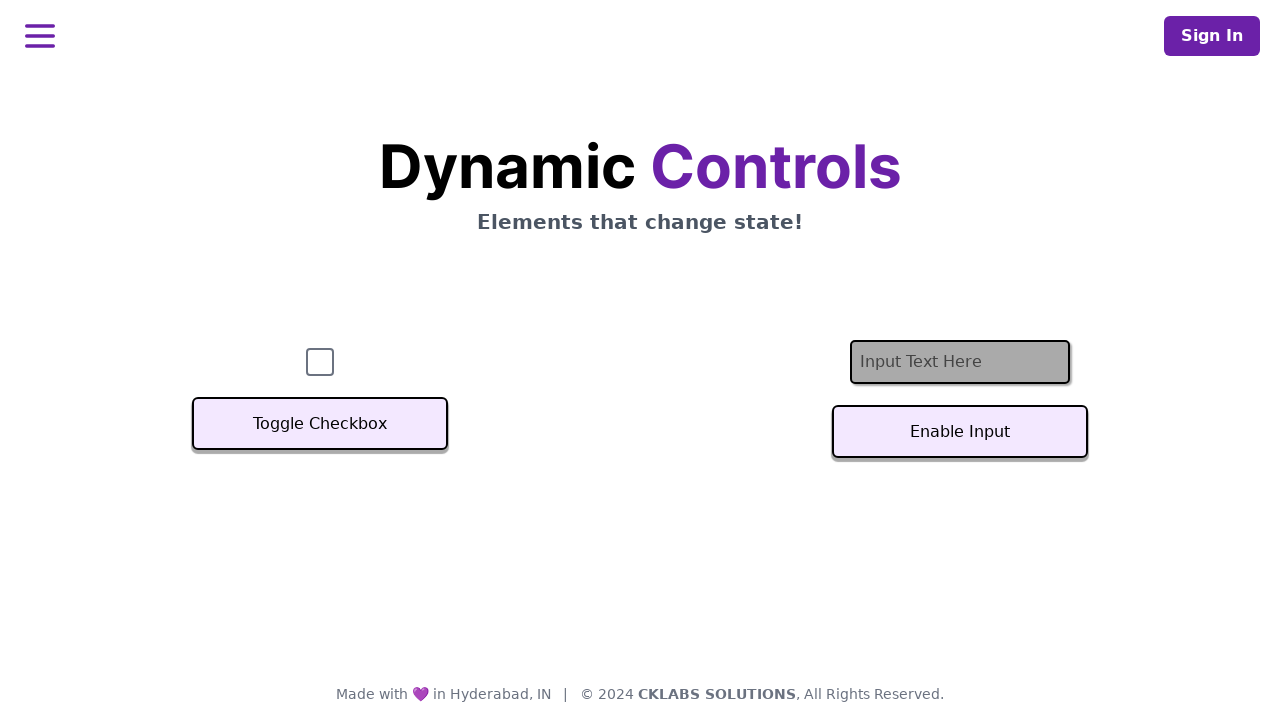

Located the text input field
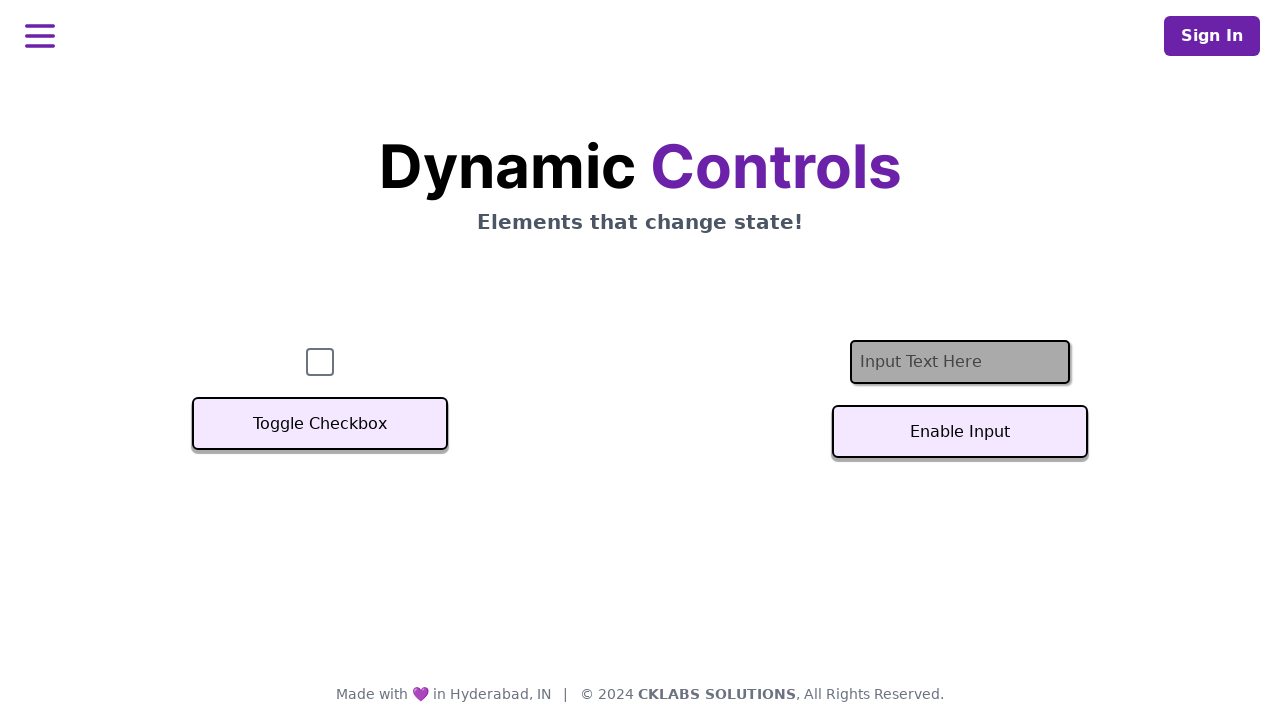

Clicked the toggle button to enable the text field at (960, 432) on #textInputButton
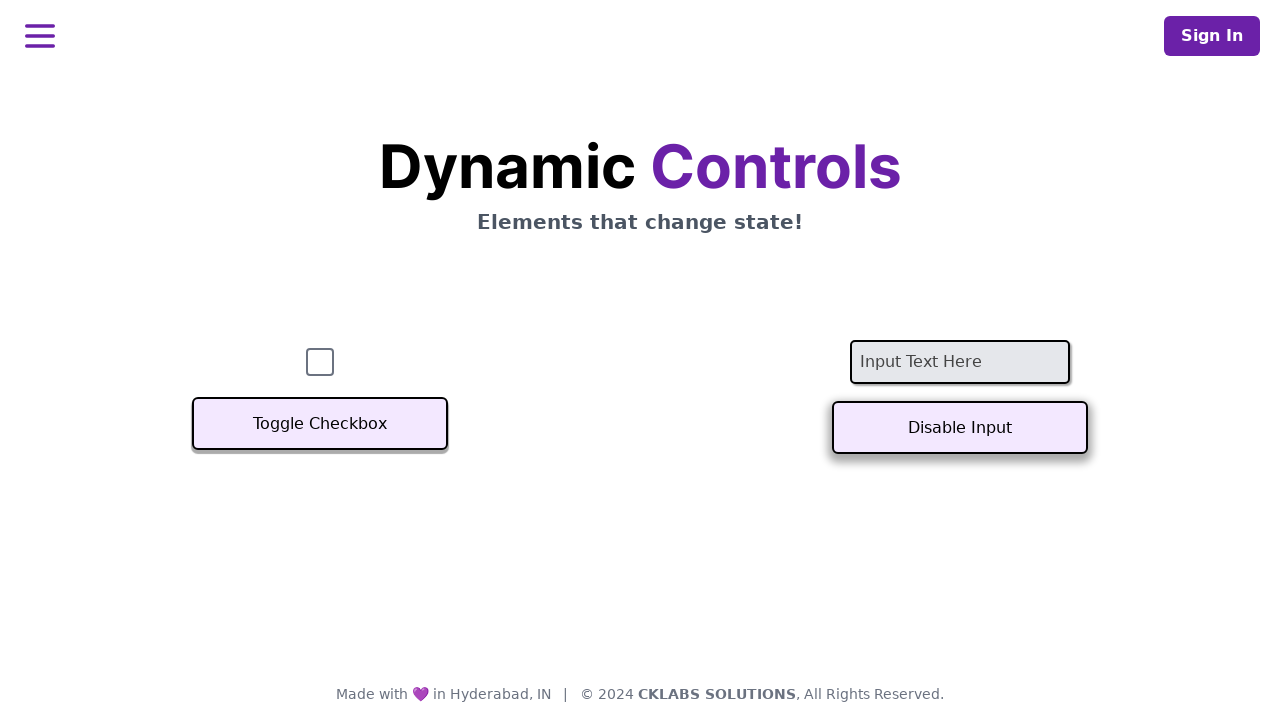

Text field is now enabled
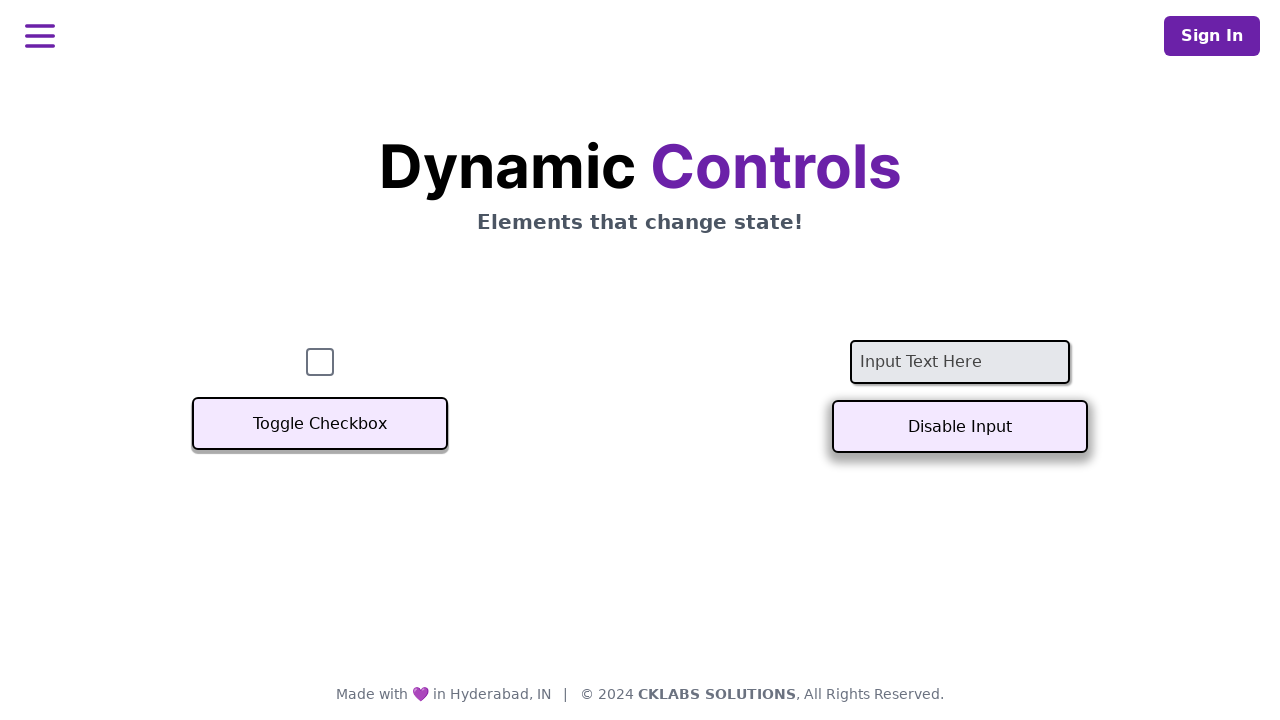

Filled the enabled text field with 'Example text' on #textInput
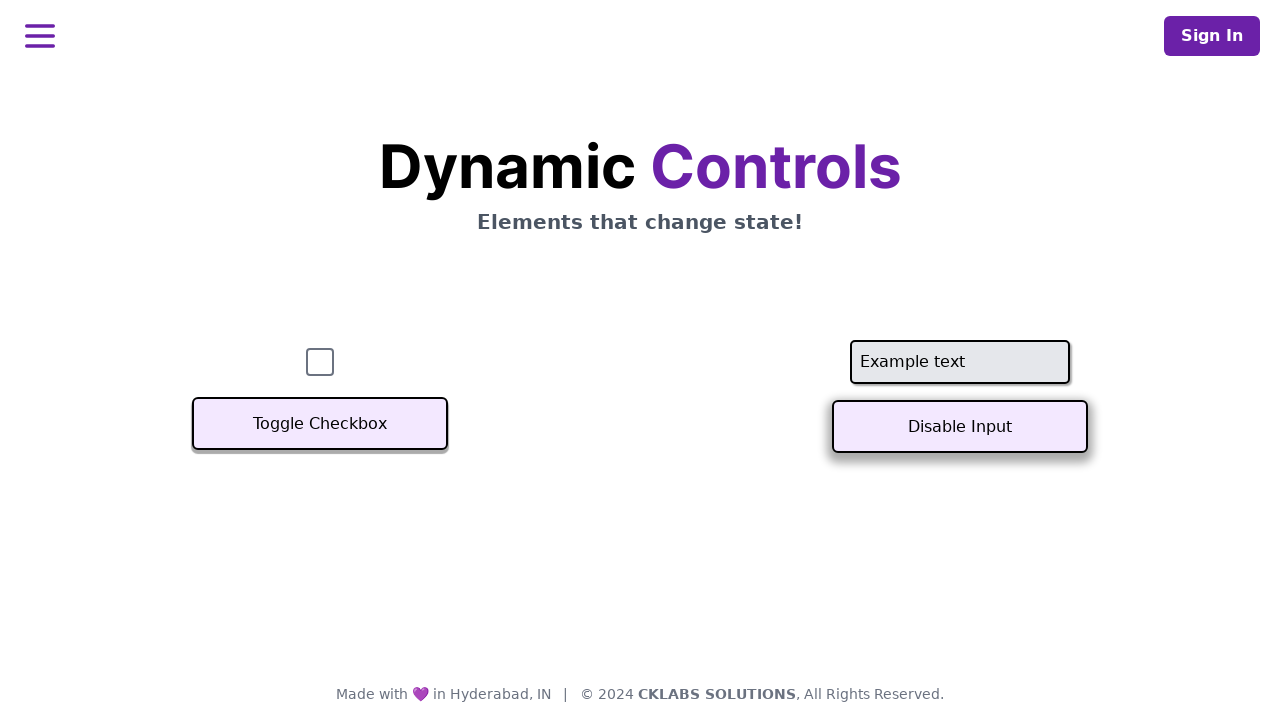

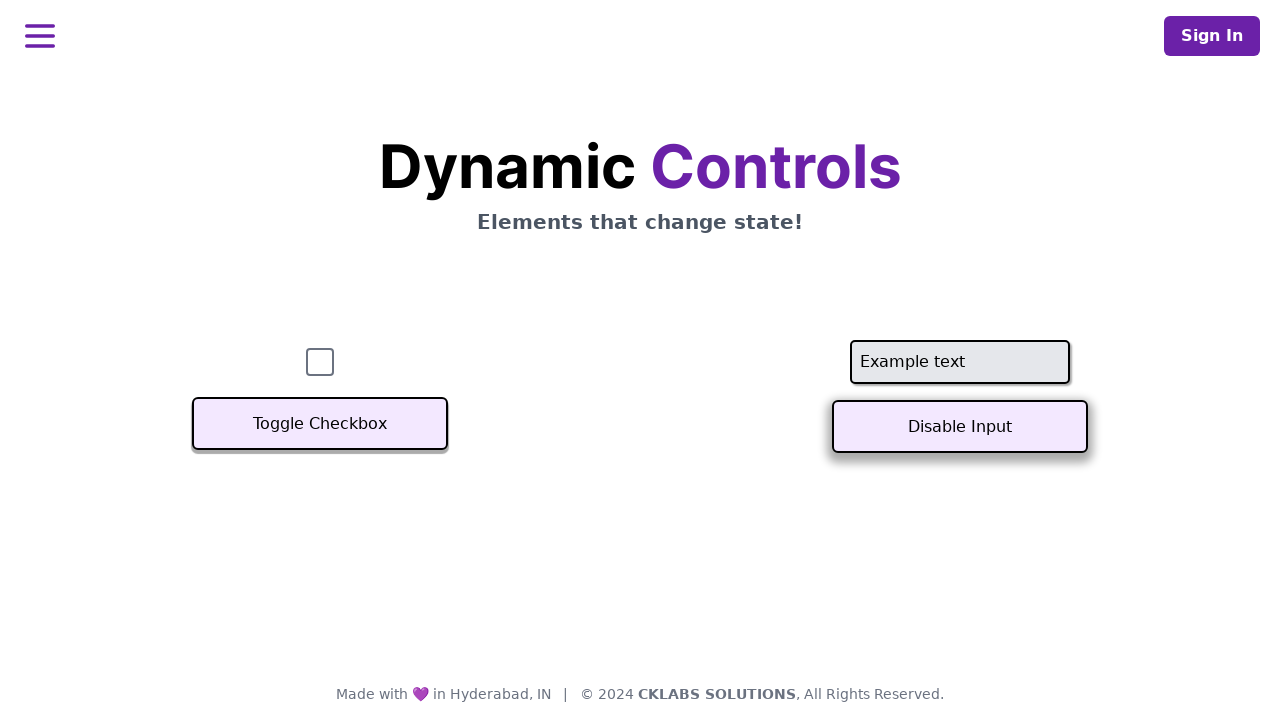